Tests double-click functionality within an iframe by switching to the iframe and double-clicking on a text element to change its color

Starting URL: https://www.w3schools.com/tags/tryit.asp?filename=tryhtml5_ev_ondblclick2

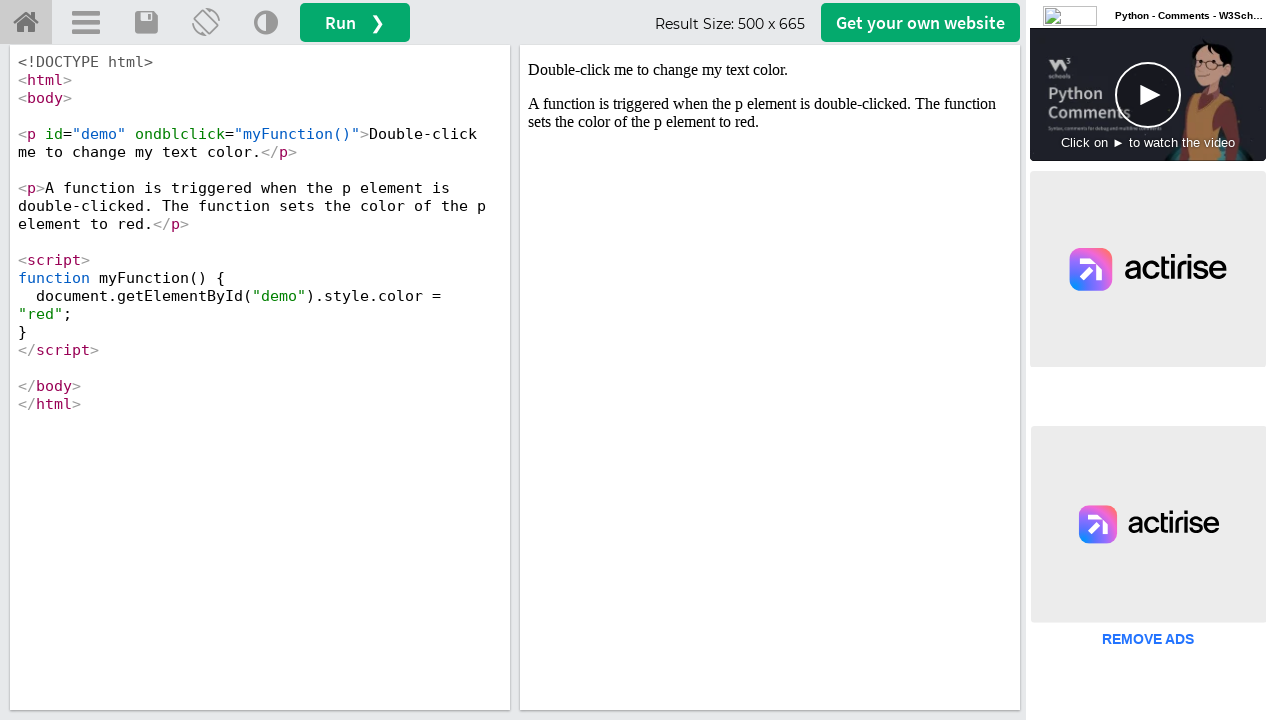

Located iframe with id 'iframeResult'
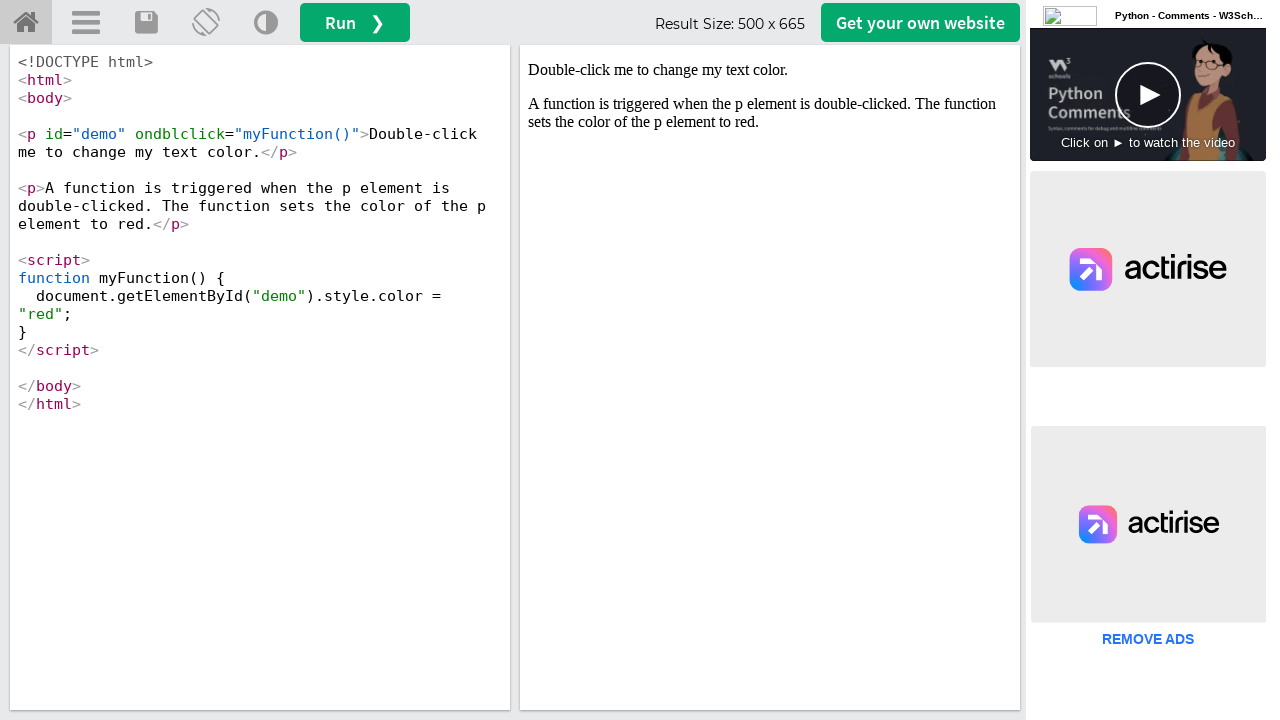

Double-clicked on text element with id 'demo' in iframe at (770, 70) on #iframeResult >> internal:control=enter-frame >> #demo
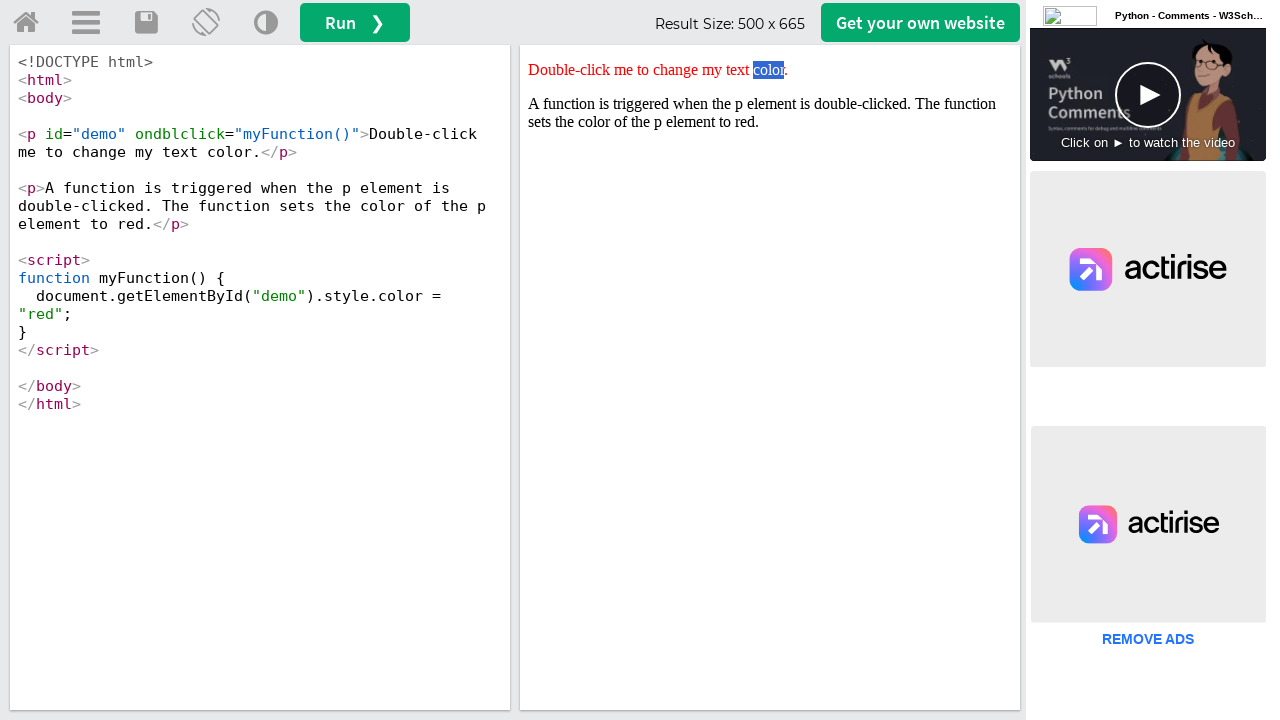

Waited 1000ms for style change to apply
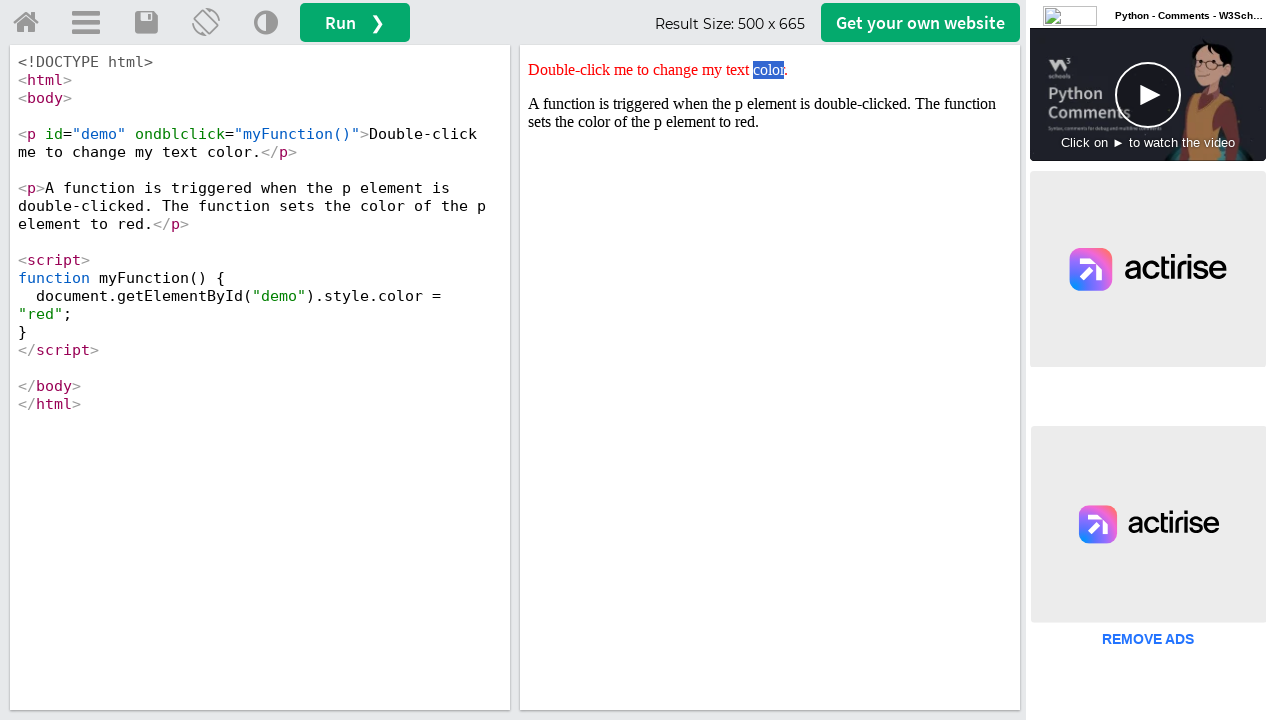

Retrieved style attribute from element with id 'demo'
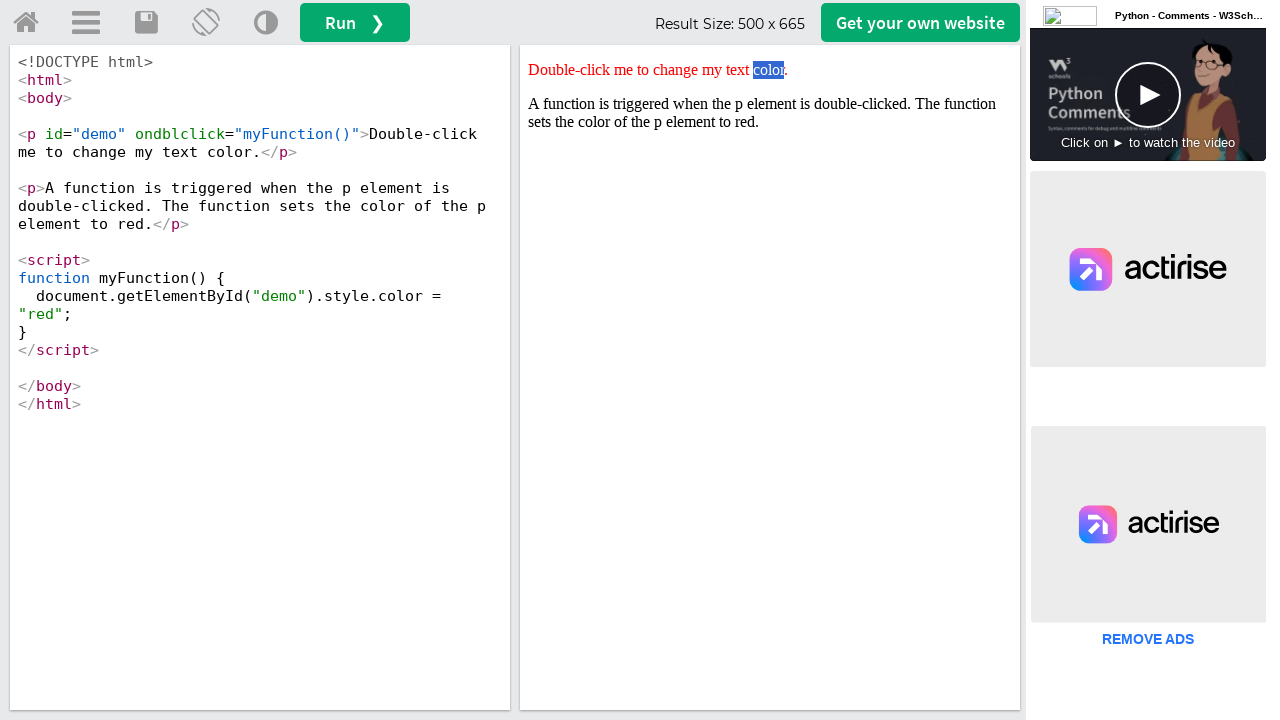

Verified that style attribute contains 'red' color
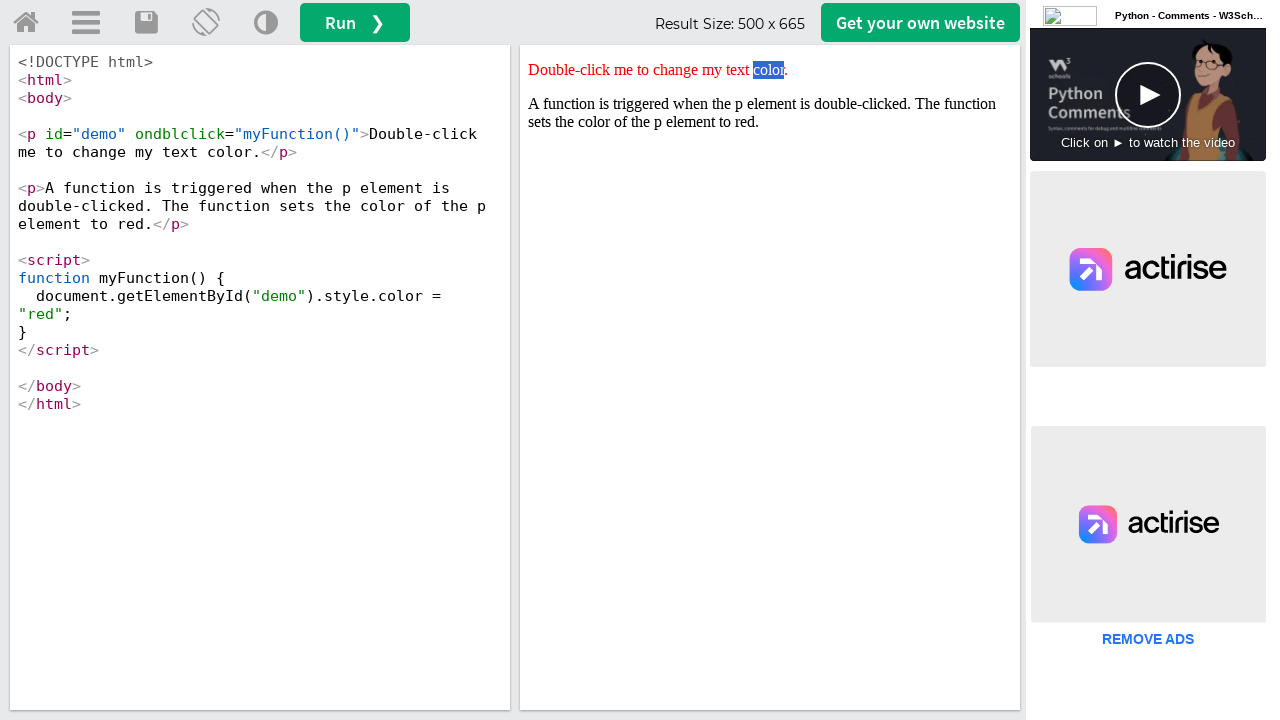

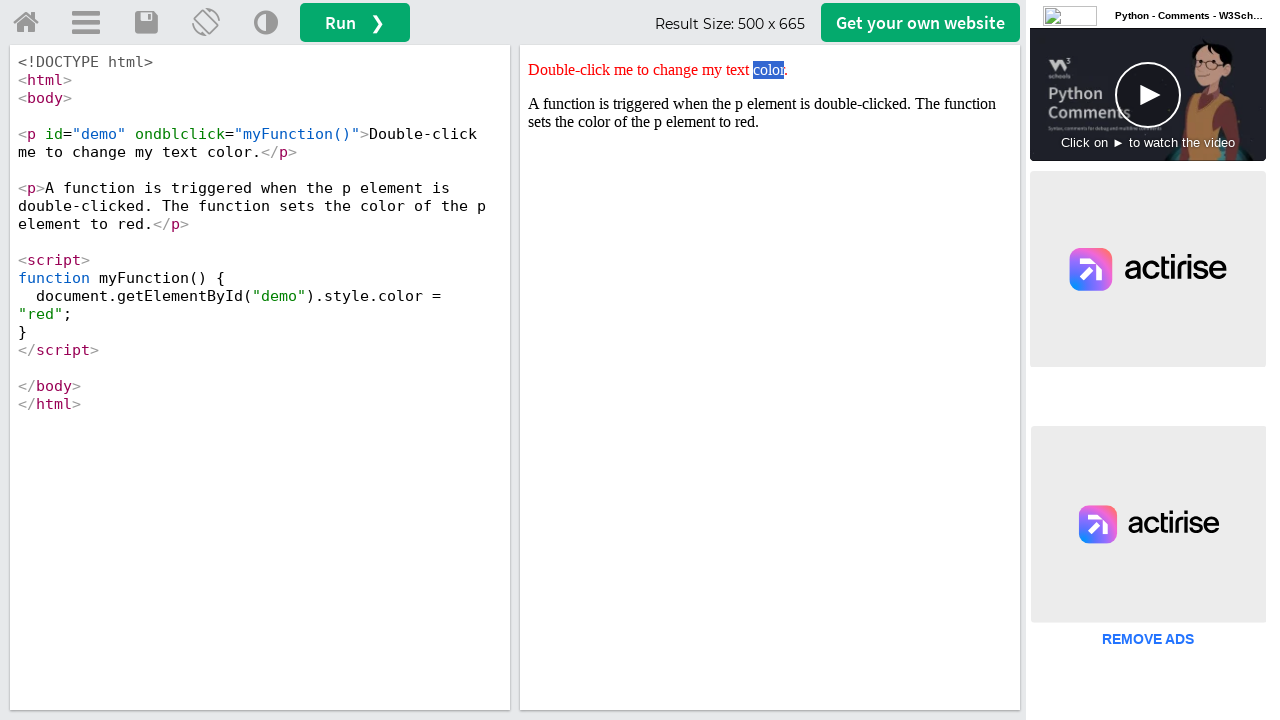